Tests sortable tables by clicking column header to sort and verifying the sorted order

Starting URL: https://the-internet.herokuapp.com/tables

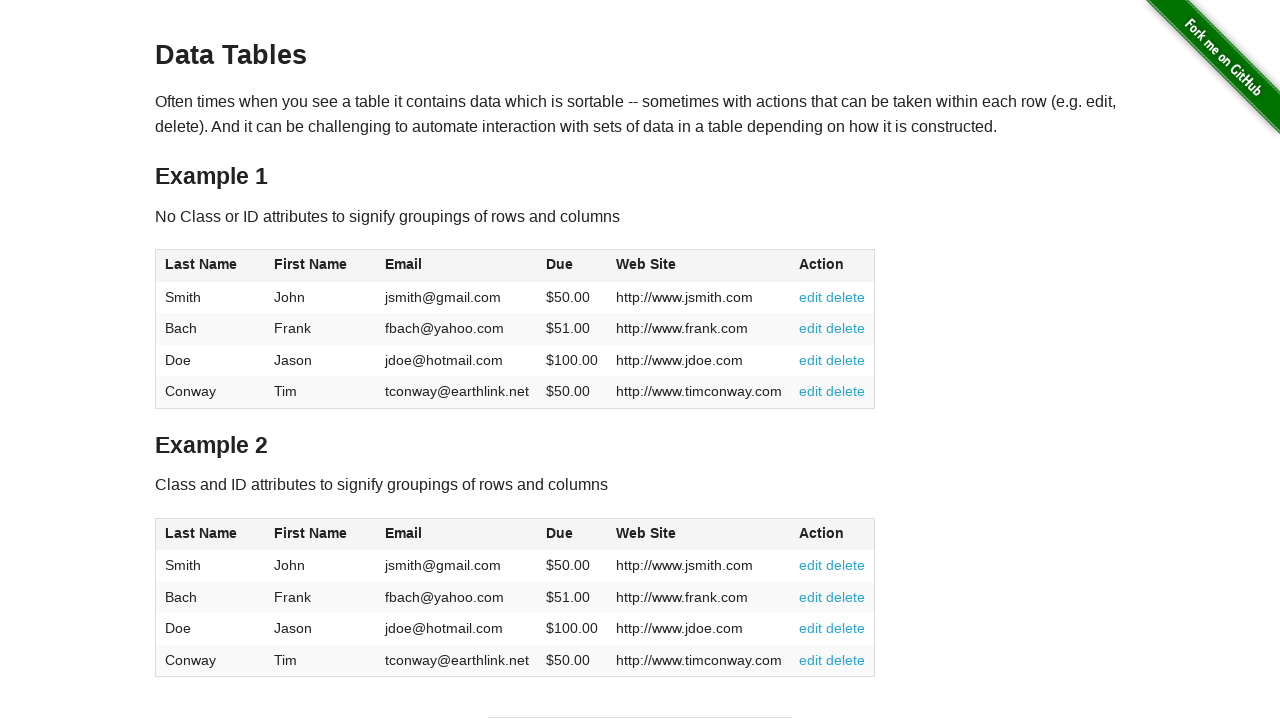

Clicked First Name column header to sort at (321, 266) on .example .tablesorter:nth-child(5) tr .header:nth-of-type(2)
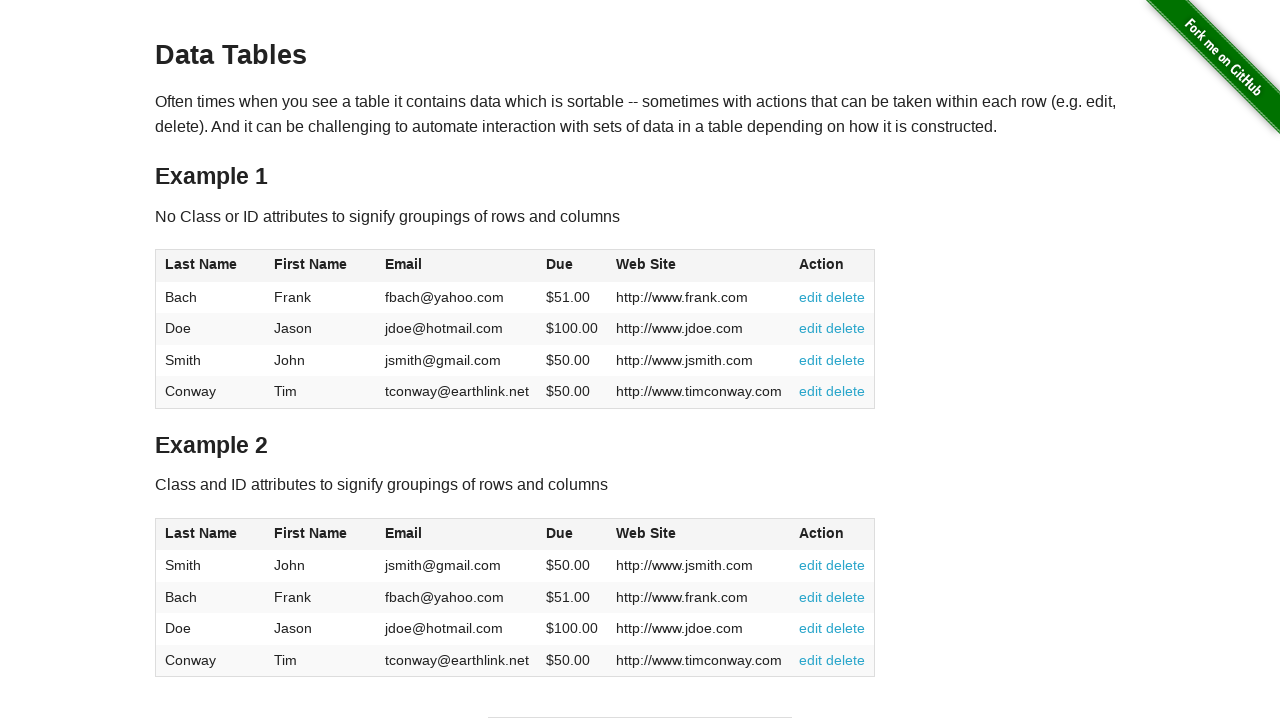

Waited 500ms for table to update after sorting
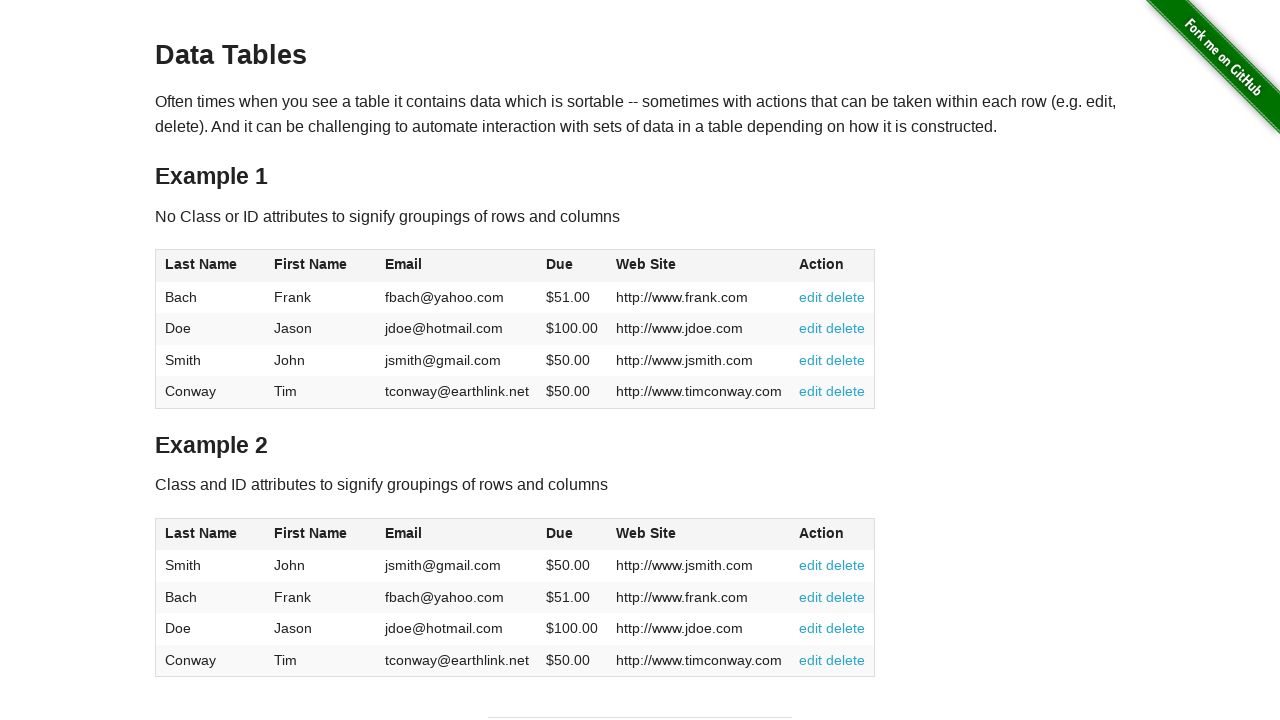

Verified sorted table is displayed
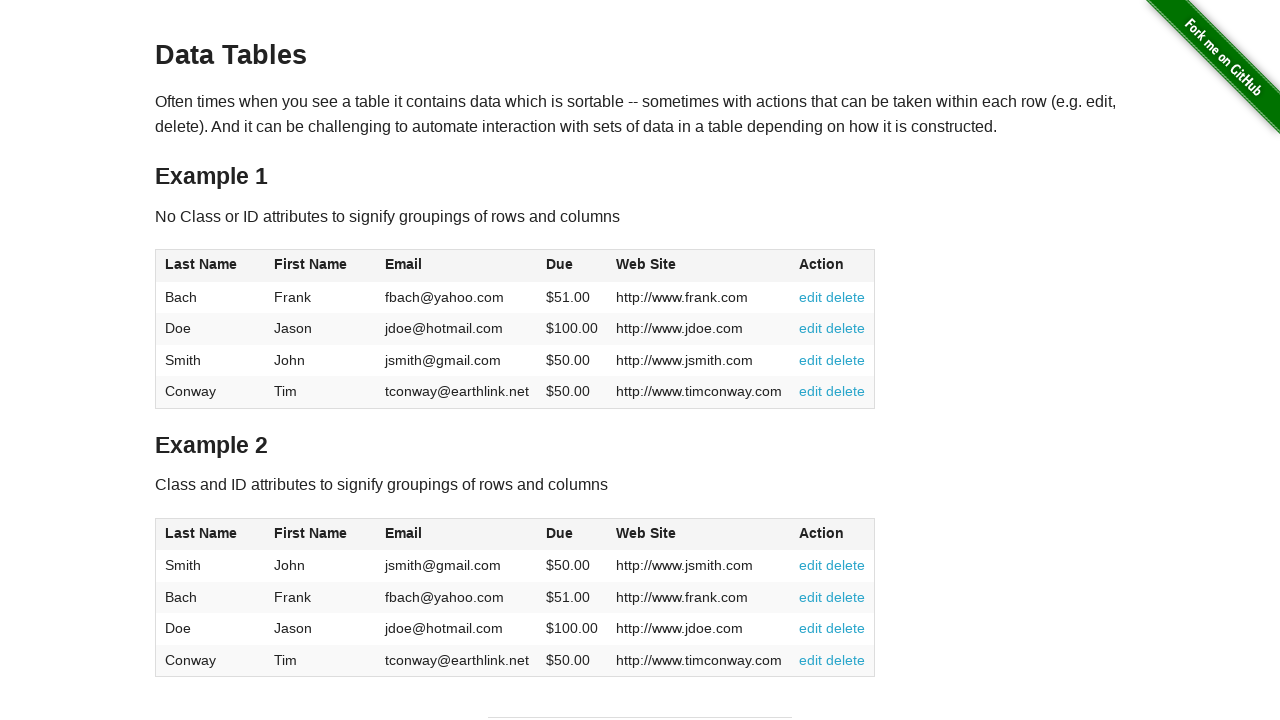

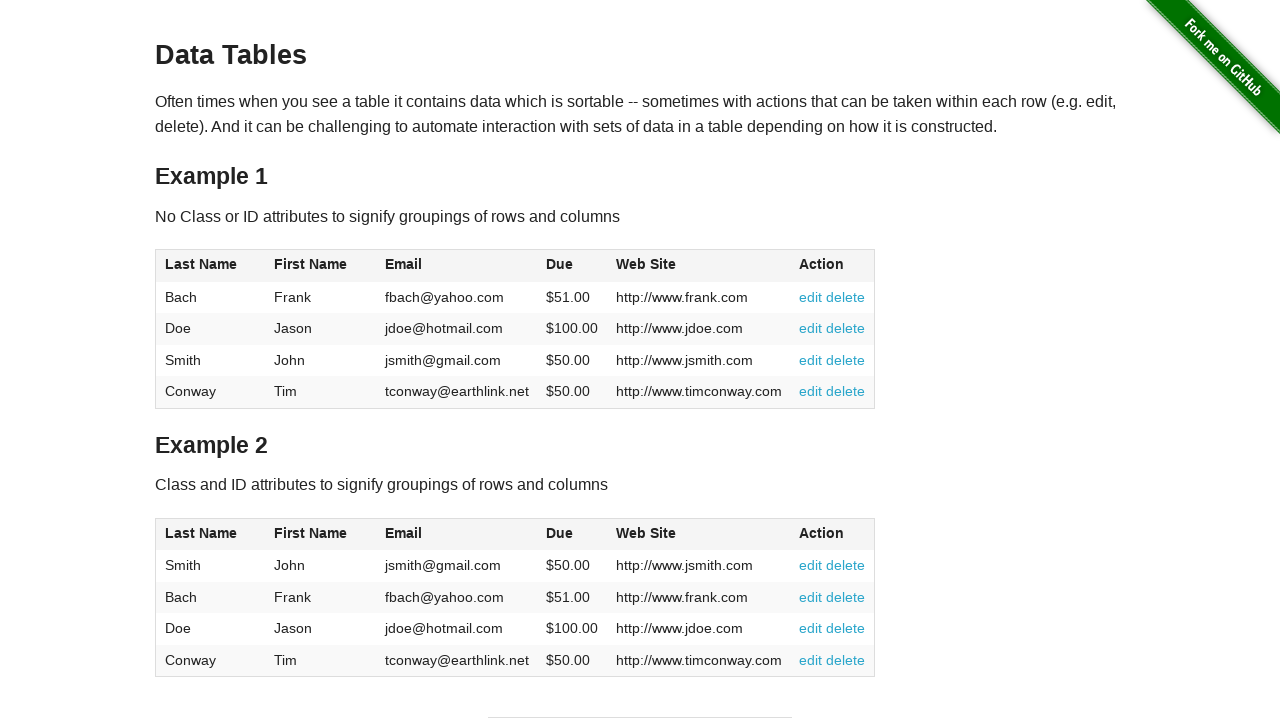